Searches for USCIS field office appointments by entering a zip code and checking appointment availability status

Starting URL: https://my.uscis.gov/appointmentscheduler-appointment/ca/en/office-search

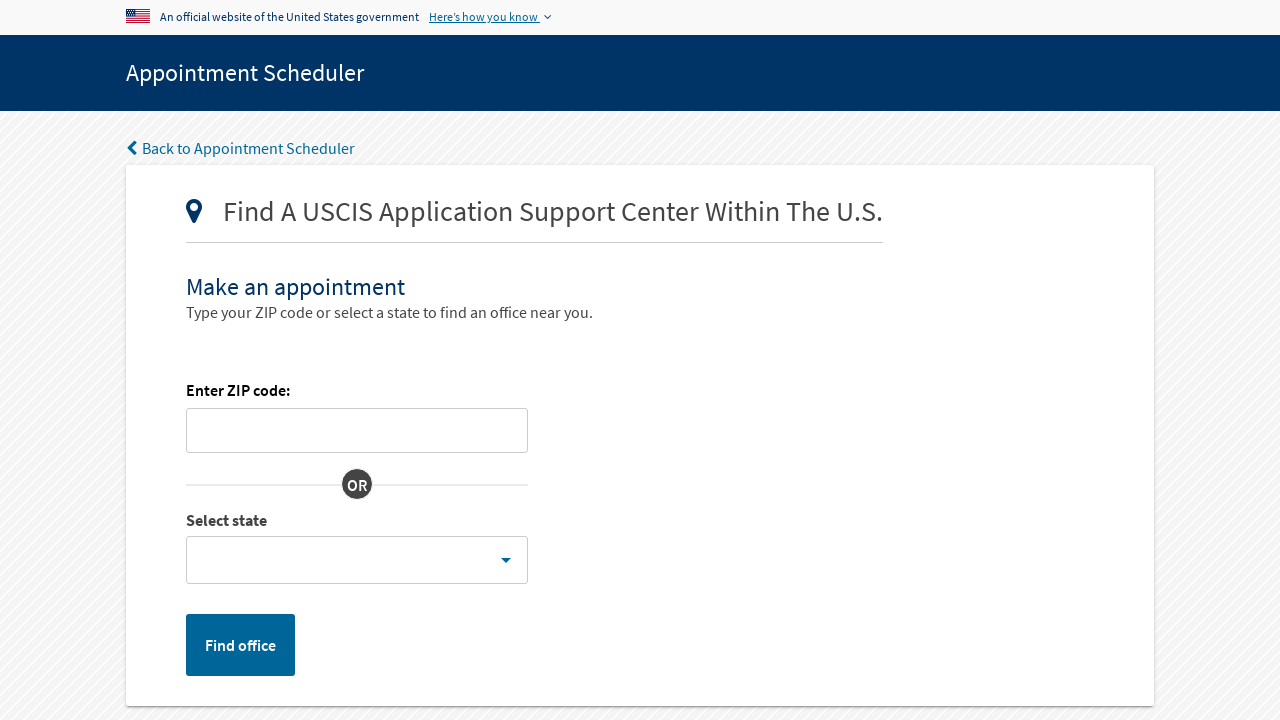

Entered zip code '99102' in the search field on #zip-input
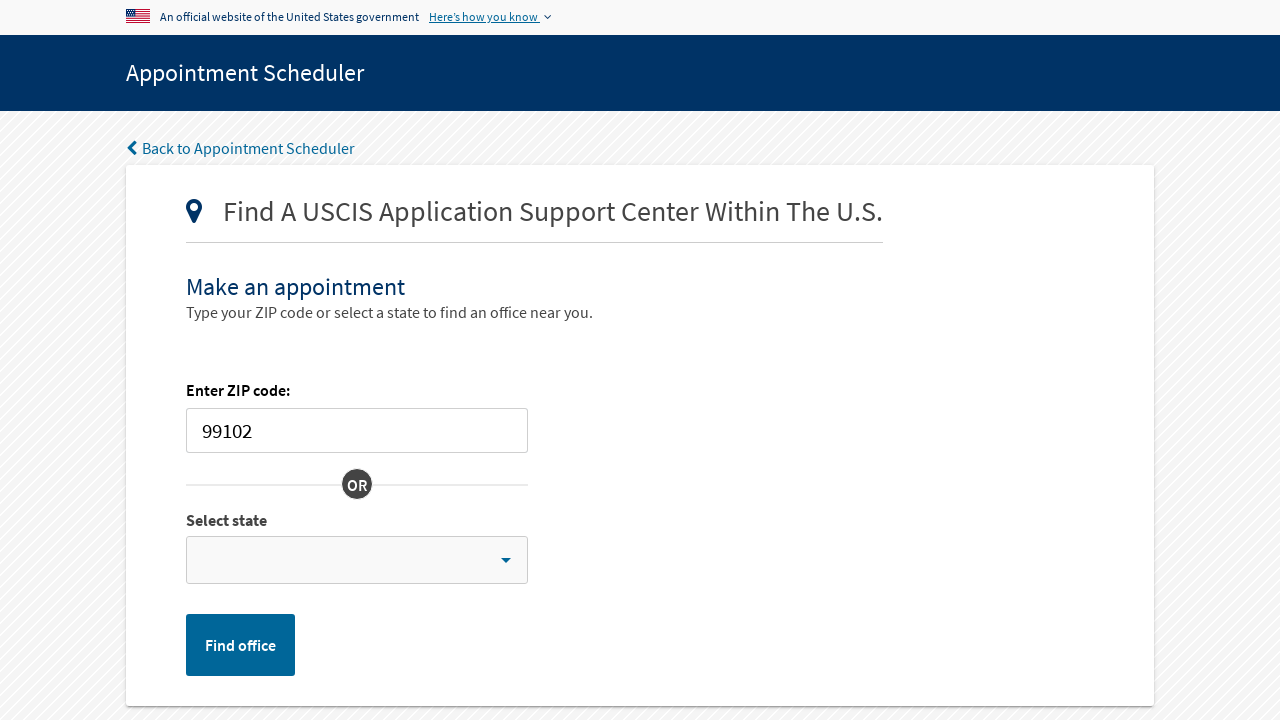

Clicked field office search button at (240, 645) on #field_office_query
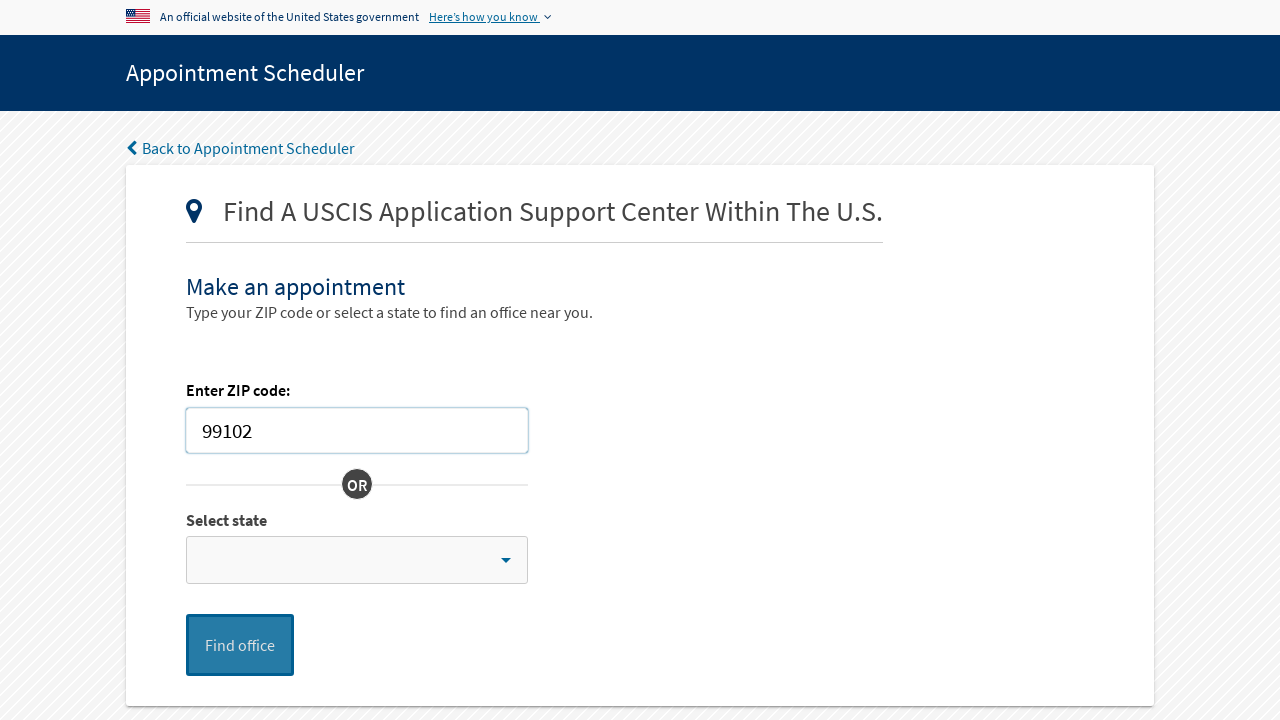

Waited 5 seconds for search results to load
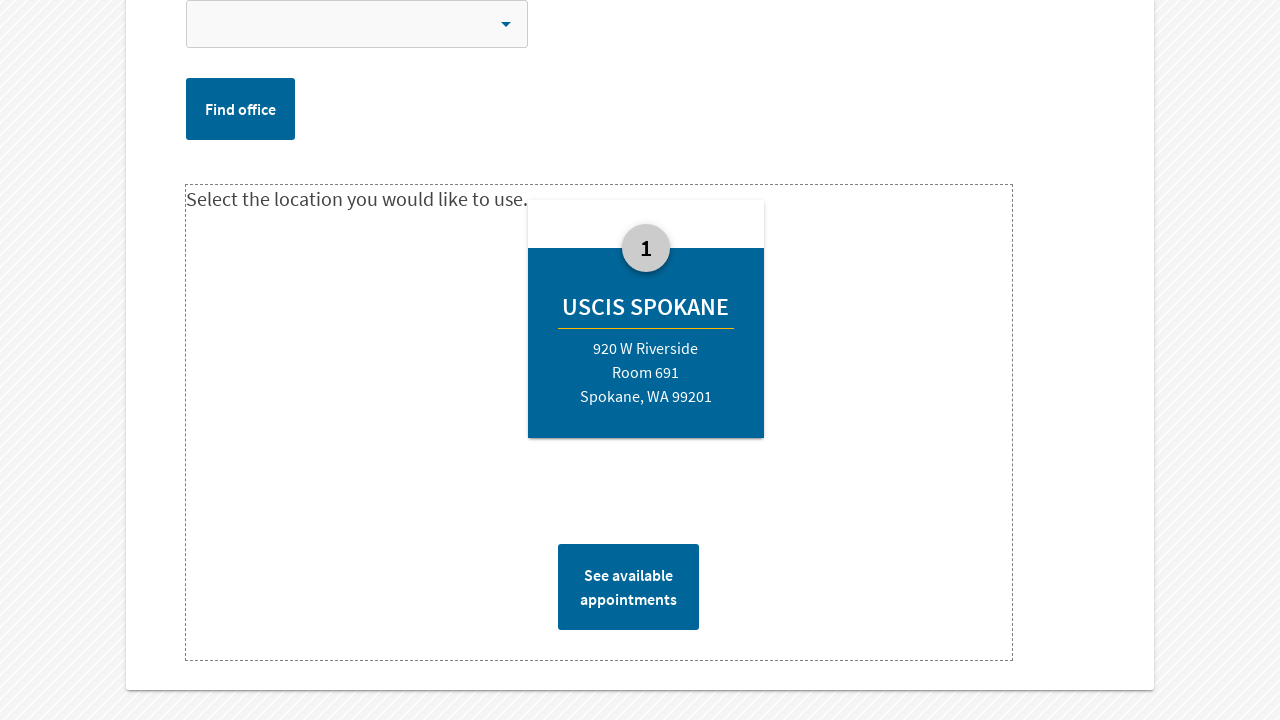

Clicked available appointments button at (628, 587) on #available-appts
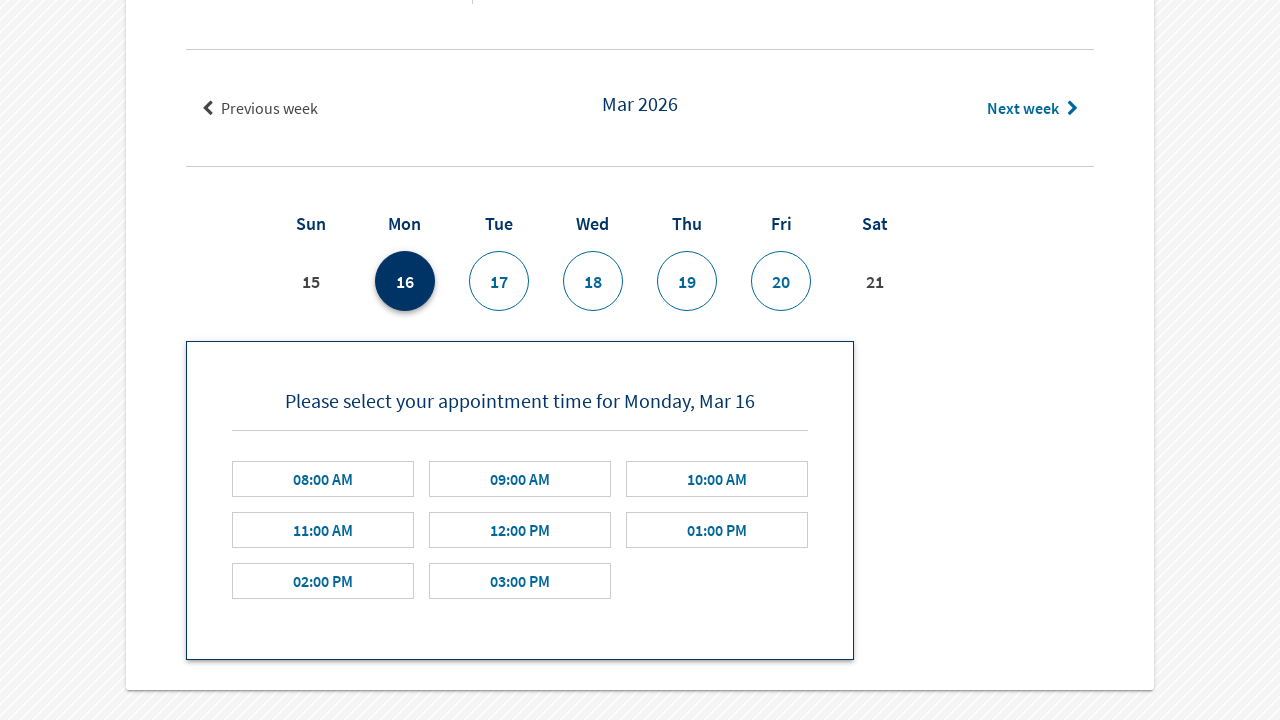

Appointment time selection options loaded
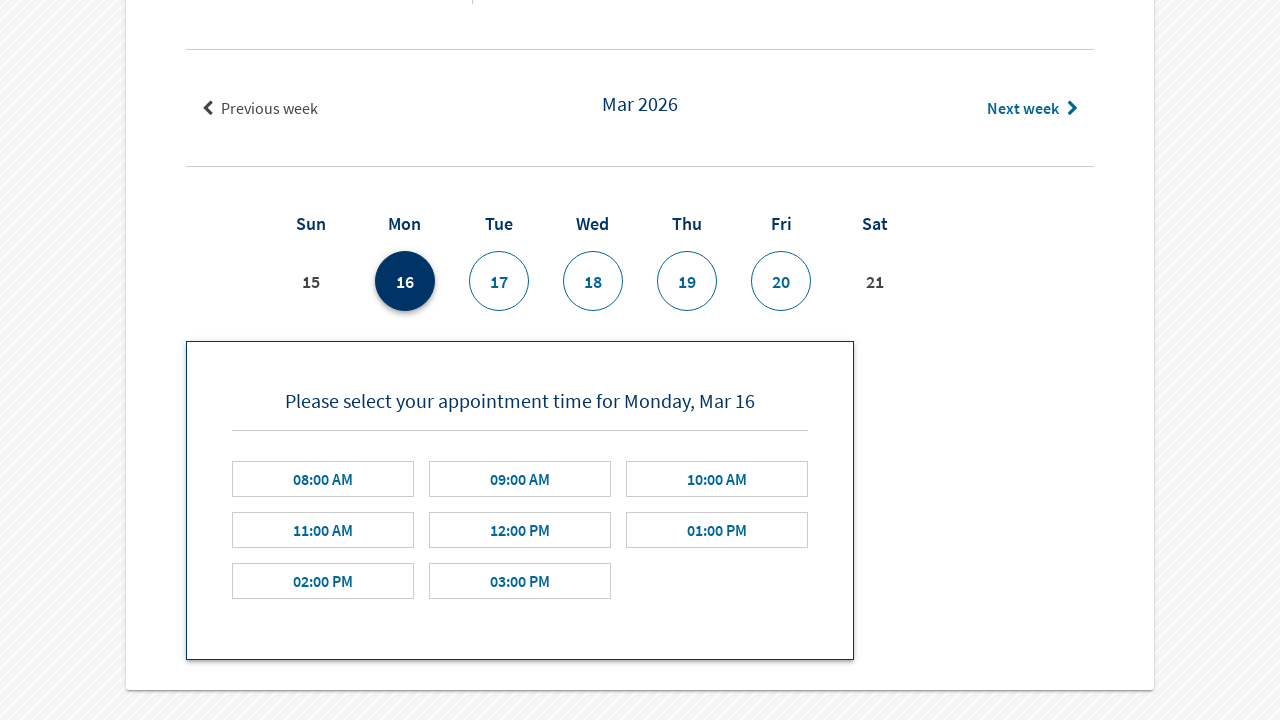

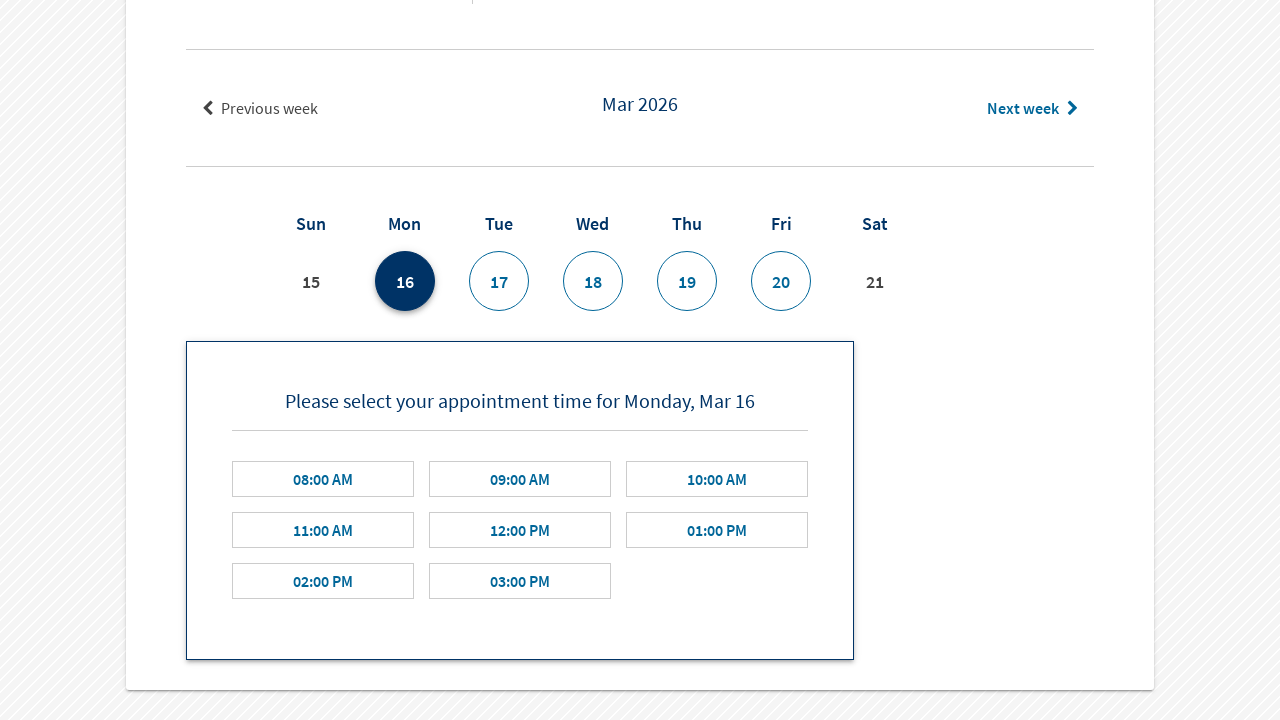